Tests selecting an option from the old style select menu using index

Starting URL: https://demoqa.com/select-menu

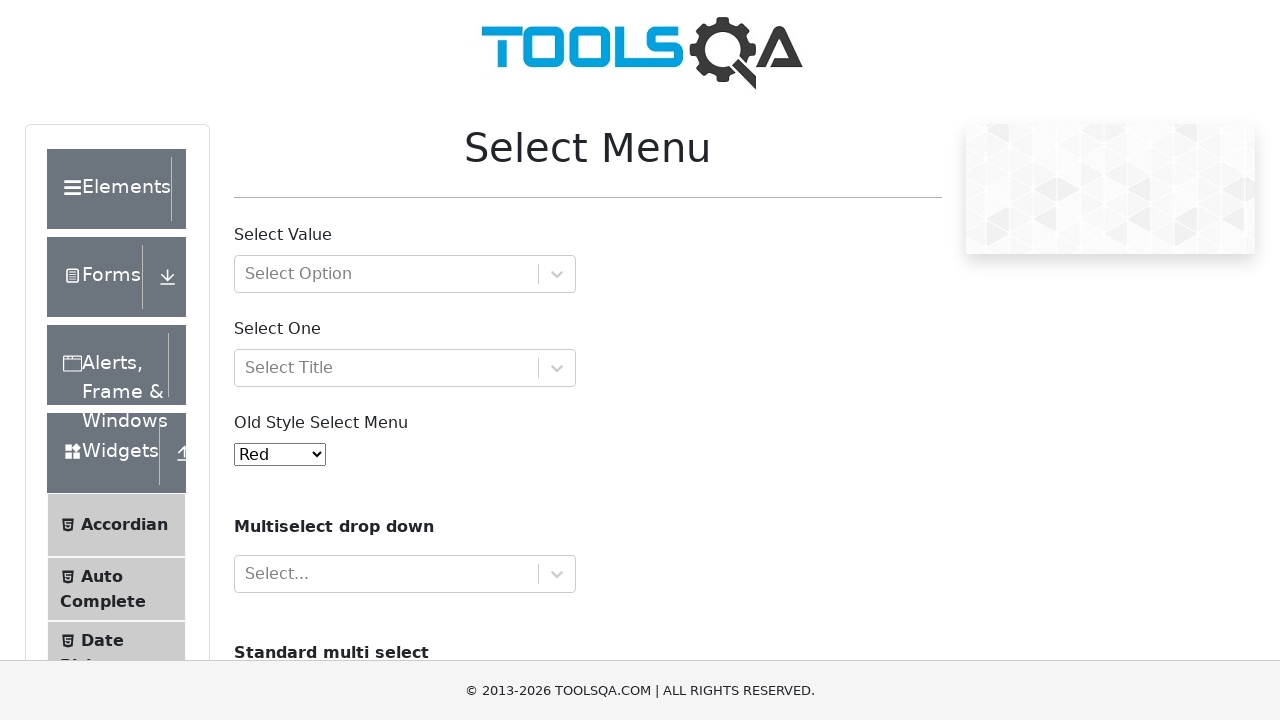

Clicked on the old style select dropdown at (280, 454) on #oldSelectMenu
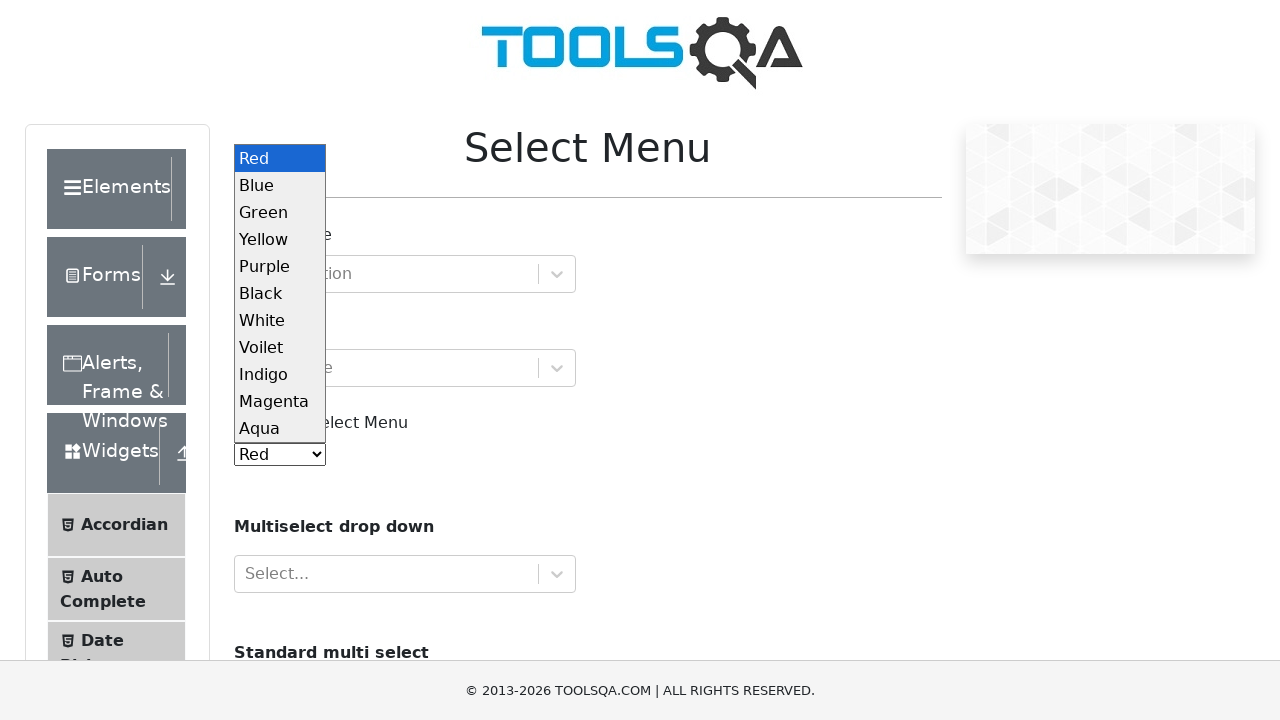

Selected option at index 5 from the old style select menu on #oldSelectMenu
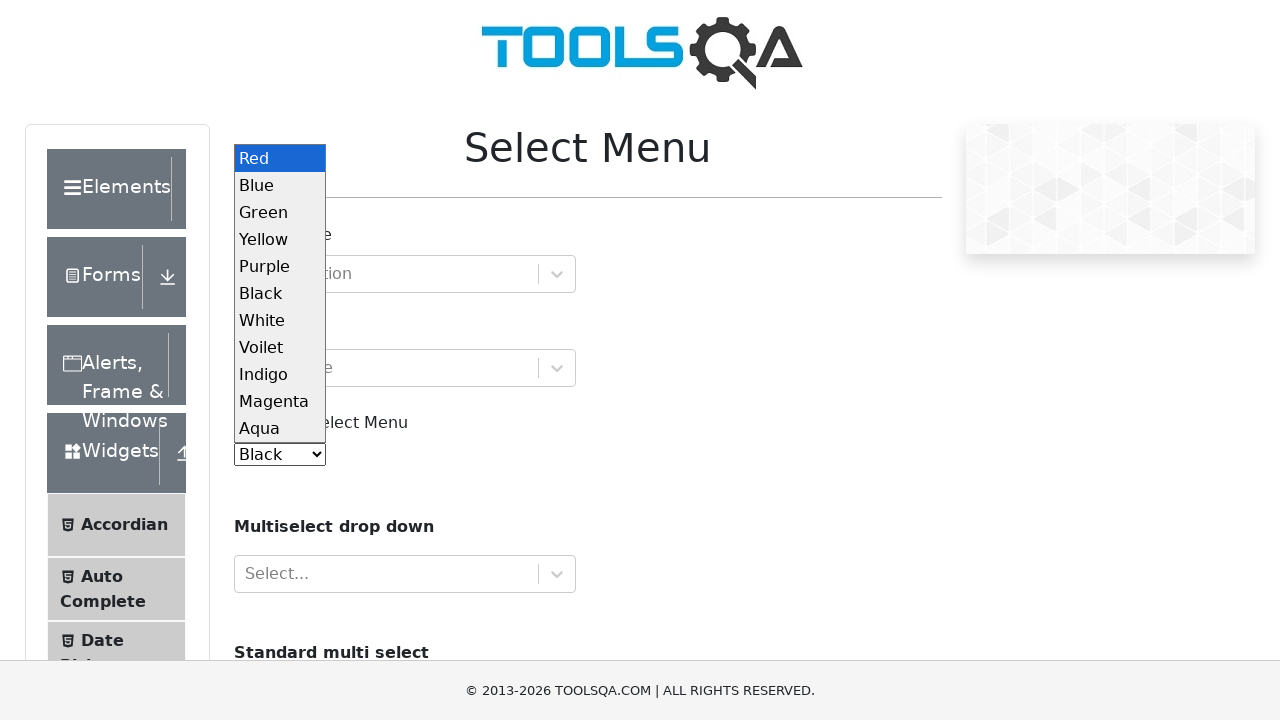

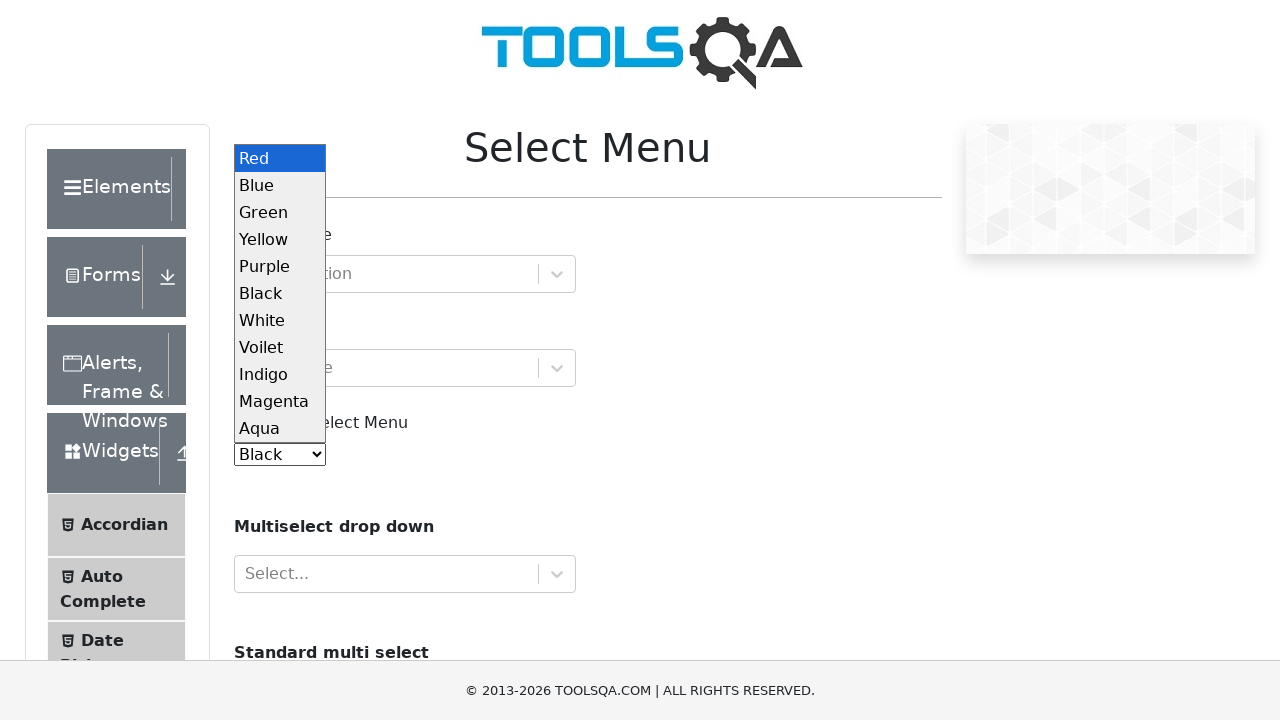